Tests that the clear completed button is hidden when there are no completed items

Starting URL: https://demo.playwright.dev/todomvc

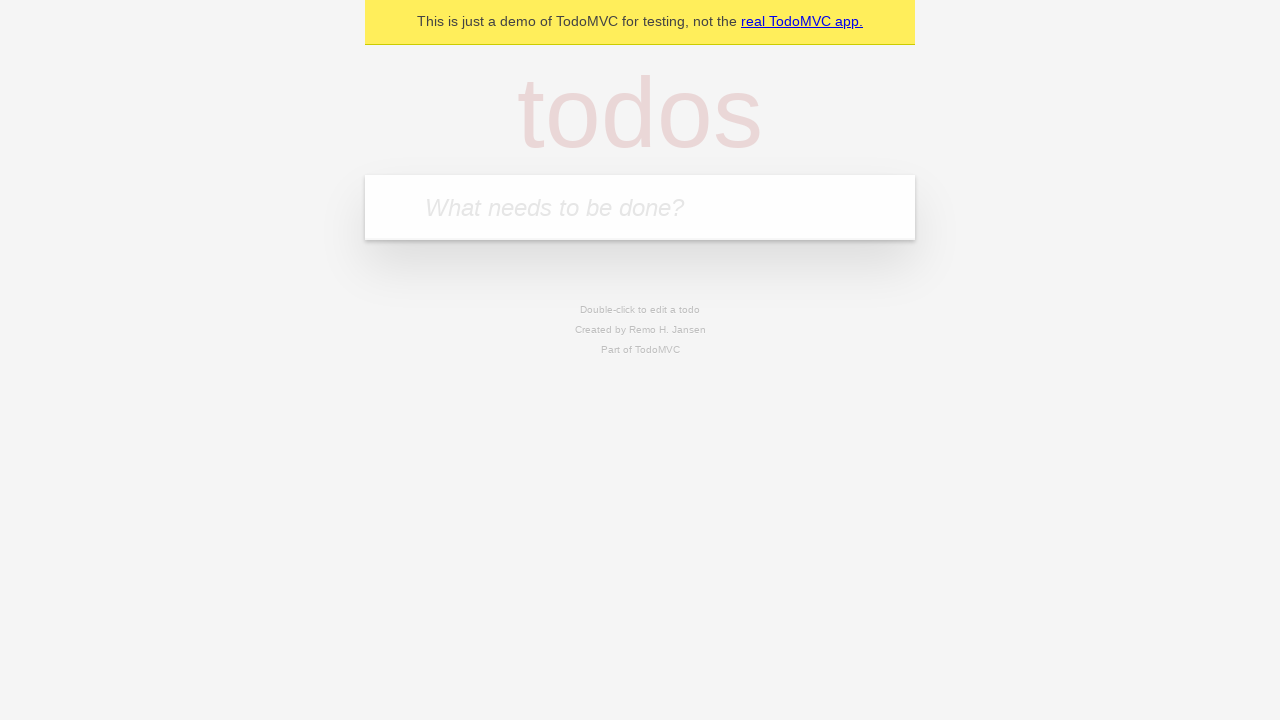

Filled first todo input with 'buy some cheese' on .new-todo
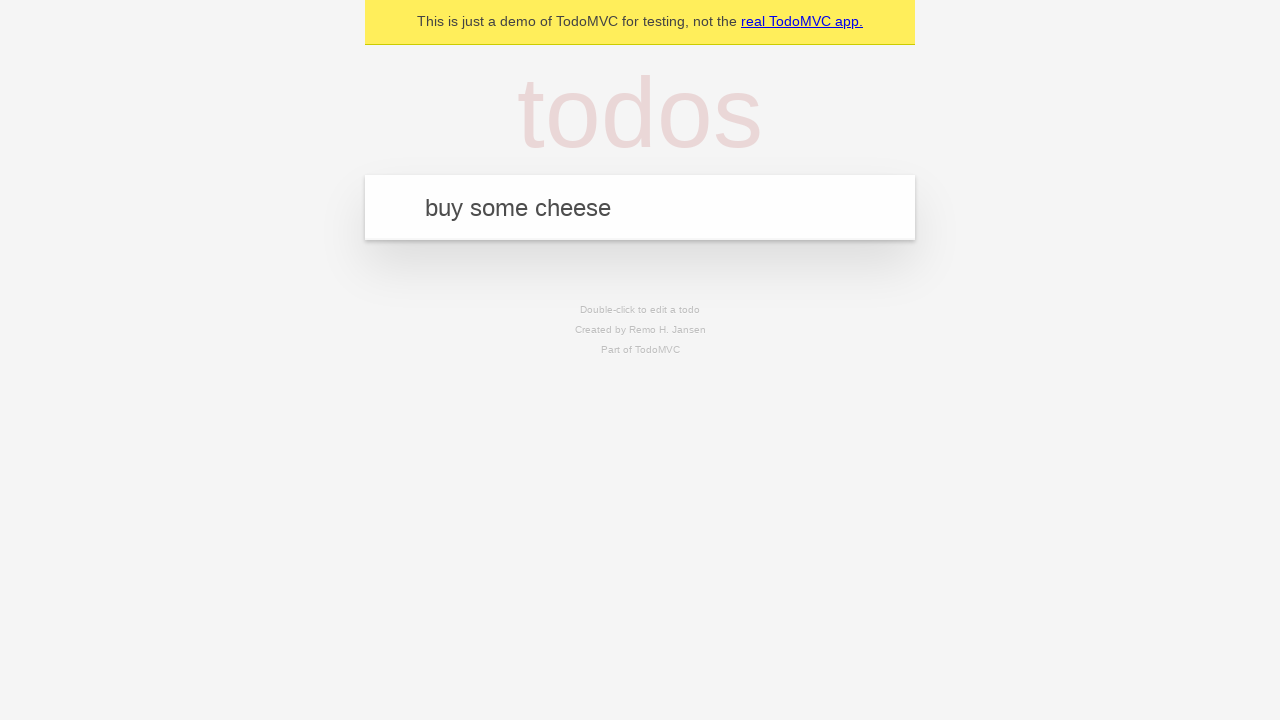

Pressed Enter to create first todo on .new-todo
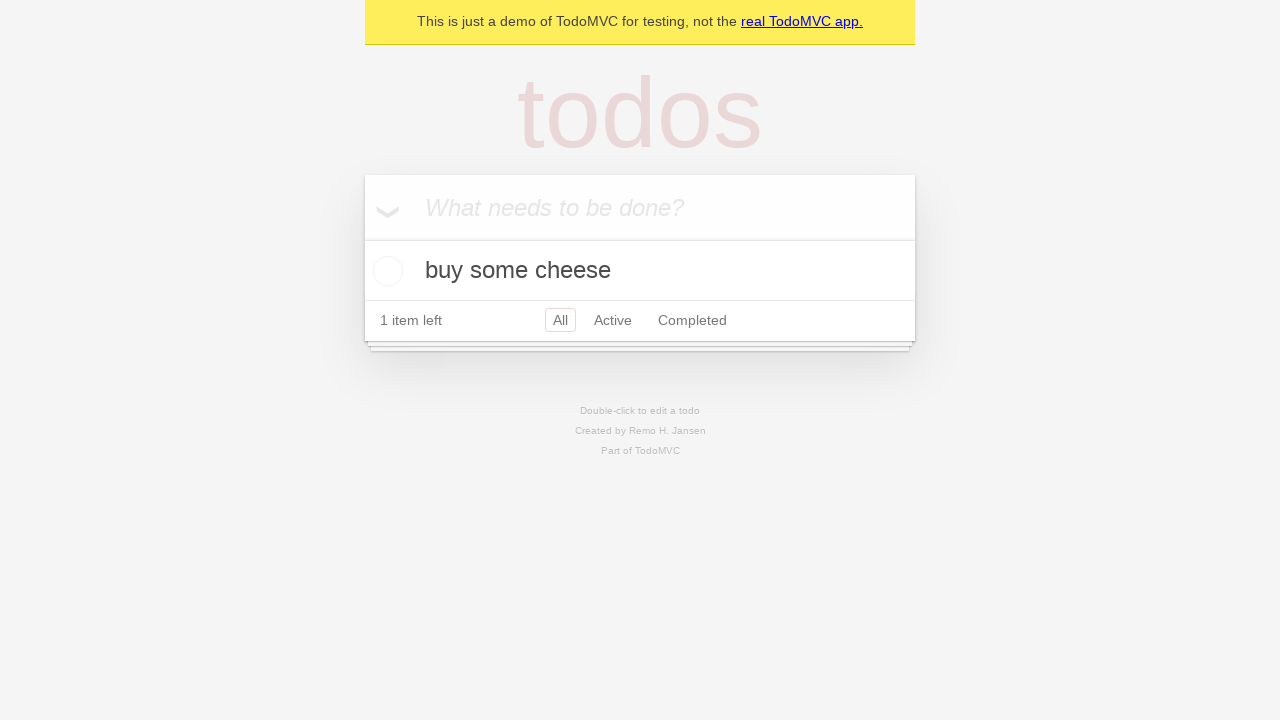

Filled second todo input with 'feed the cat' on .new-todo
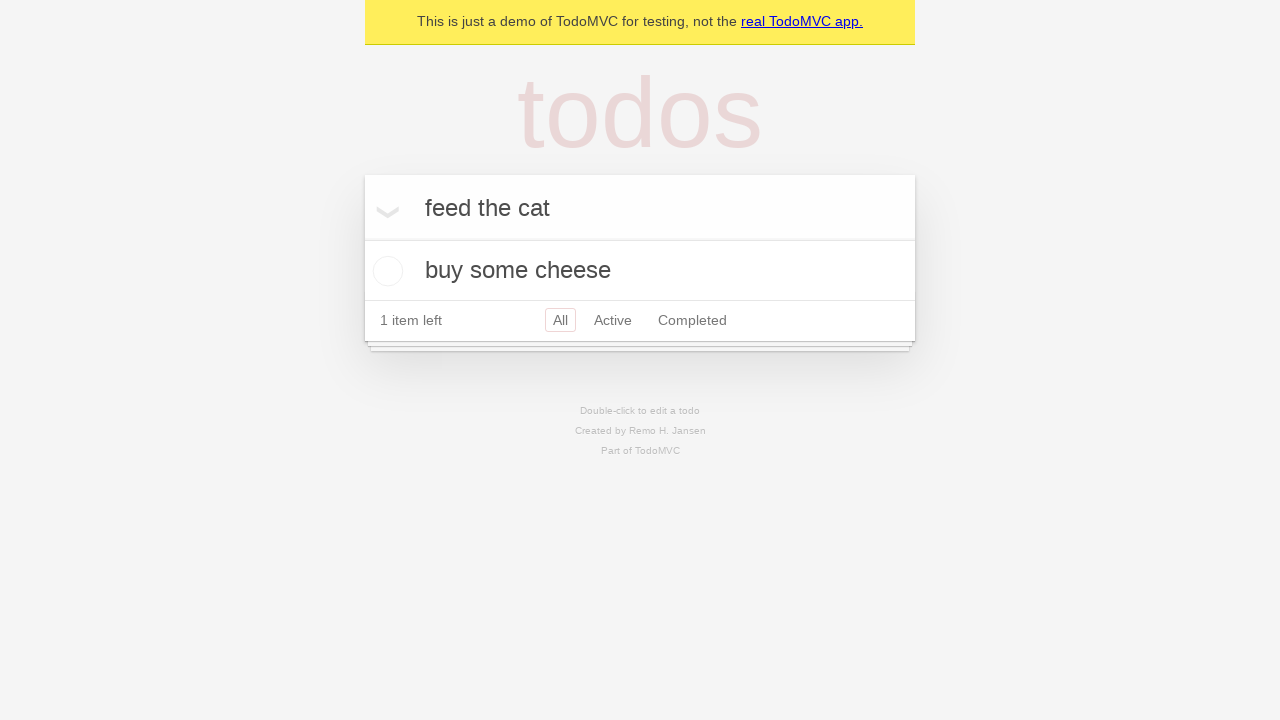

Pressed Enter to create second todo on .new-todo
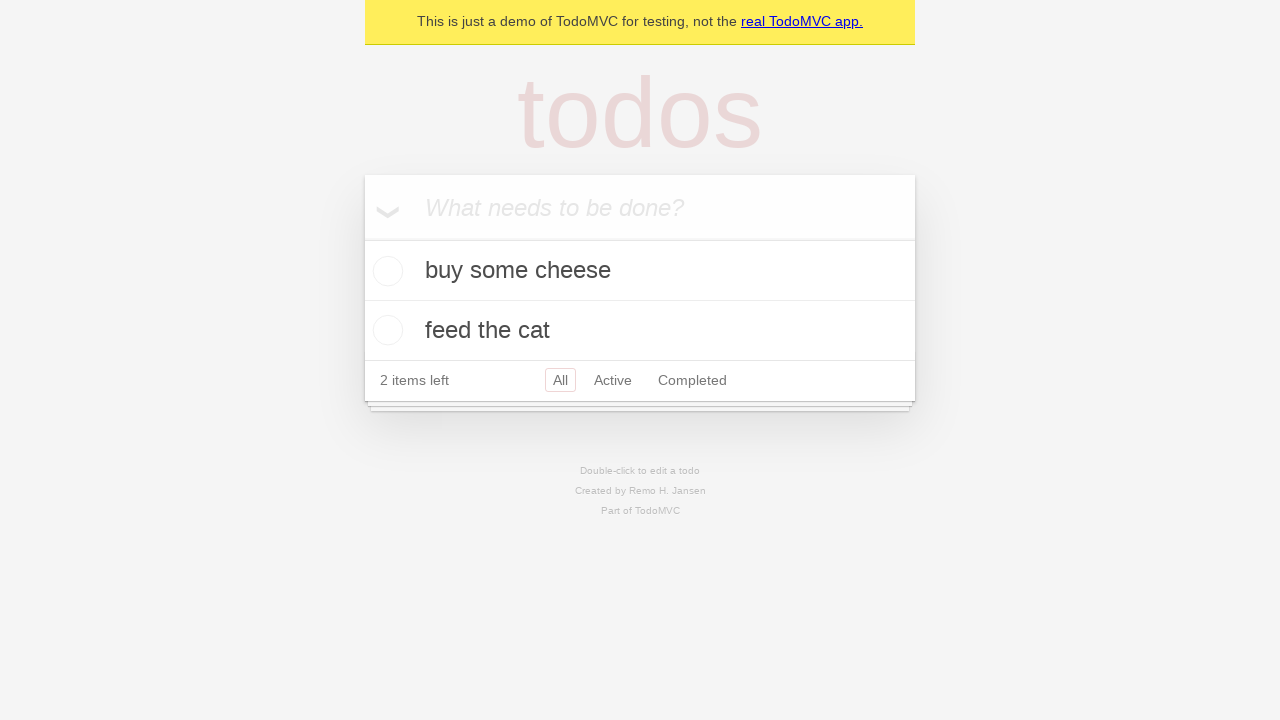

Filled third todo input with 'book a doctors appointment' on .new-todo
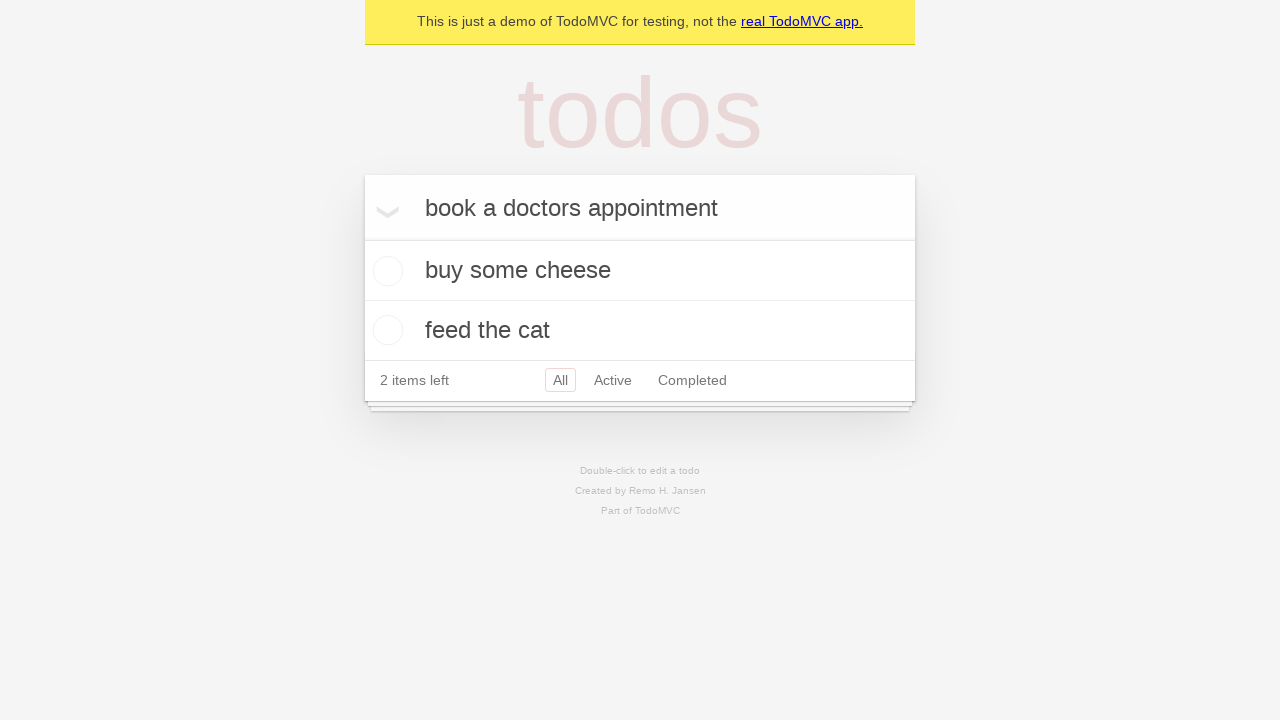

Pressed Enter to create third todo on .new-todo
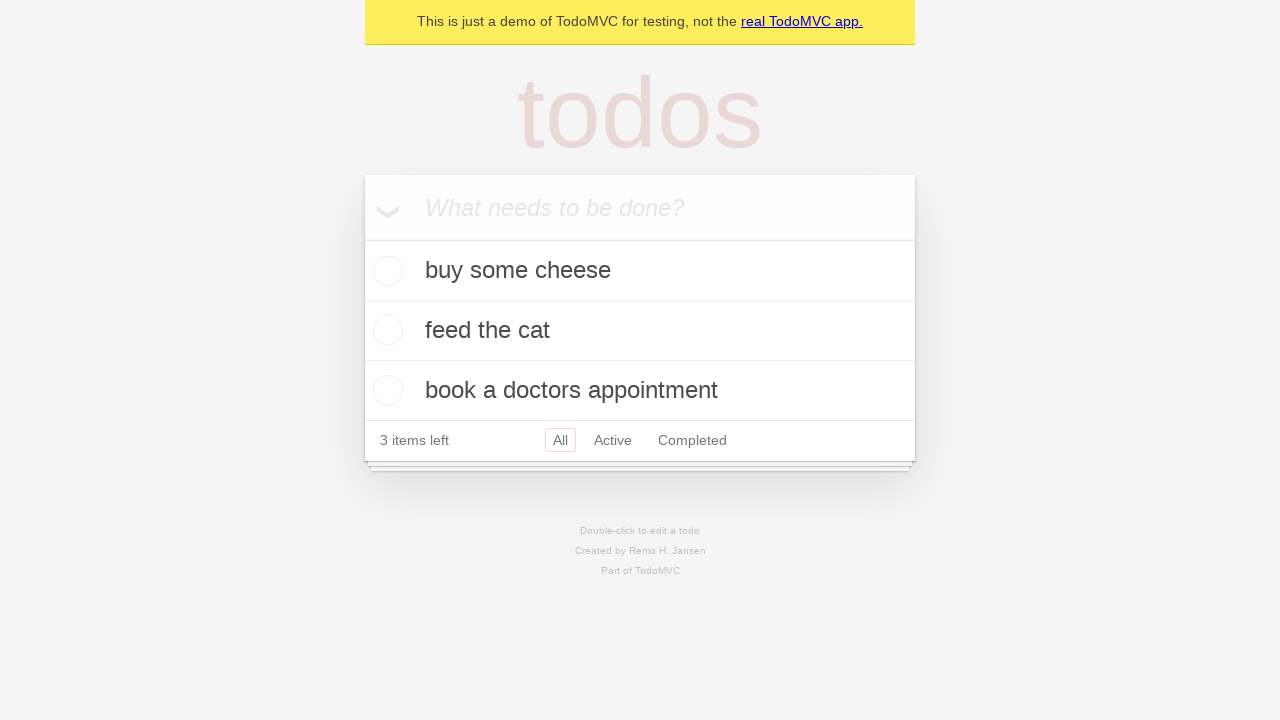

Checked first todo item as completed at (385, 271) on .todo-list li .toggle >> nth=0
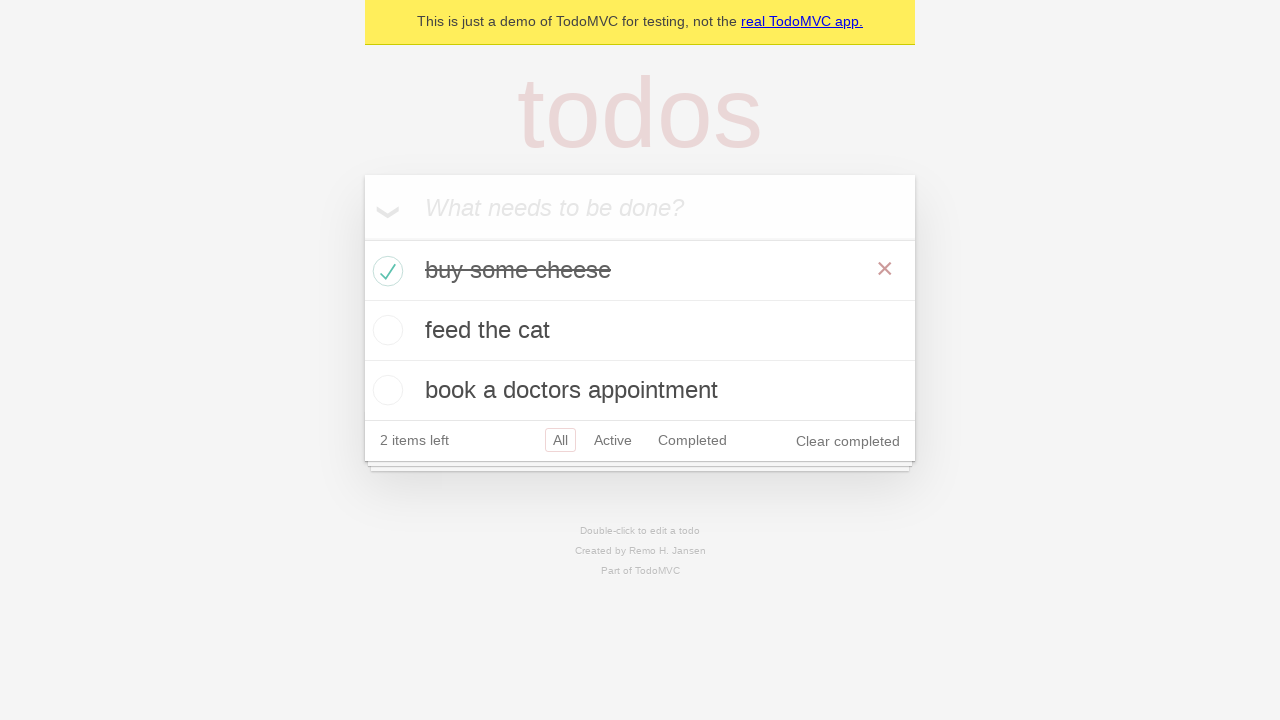

Clicked clear completed button to remove completed items at (848, 441) on .clear-completed
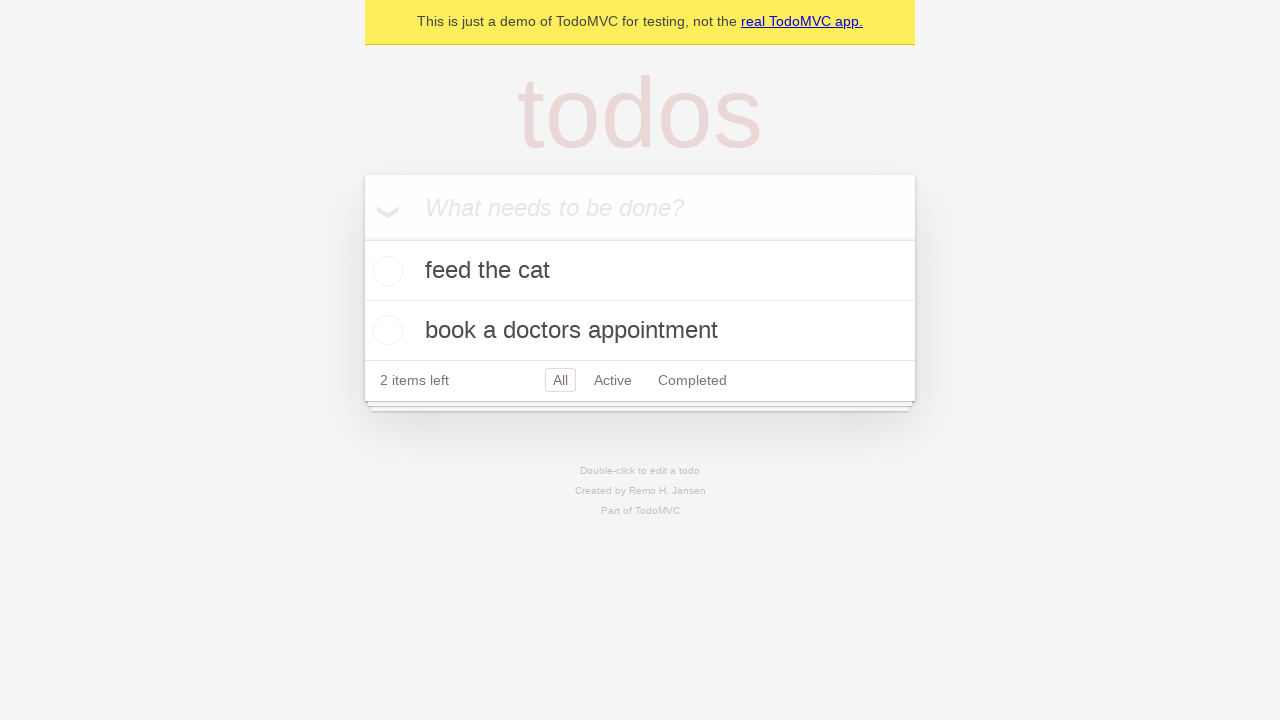

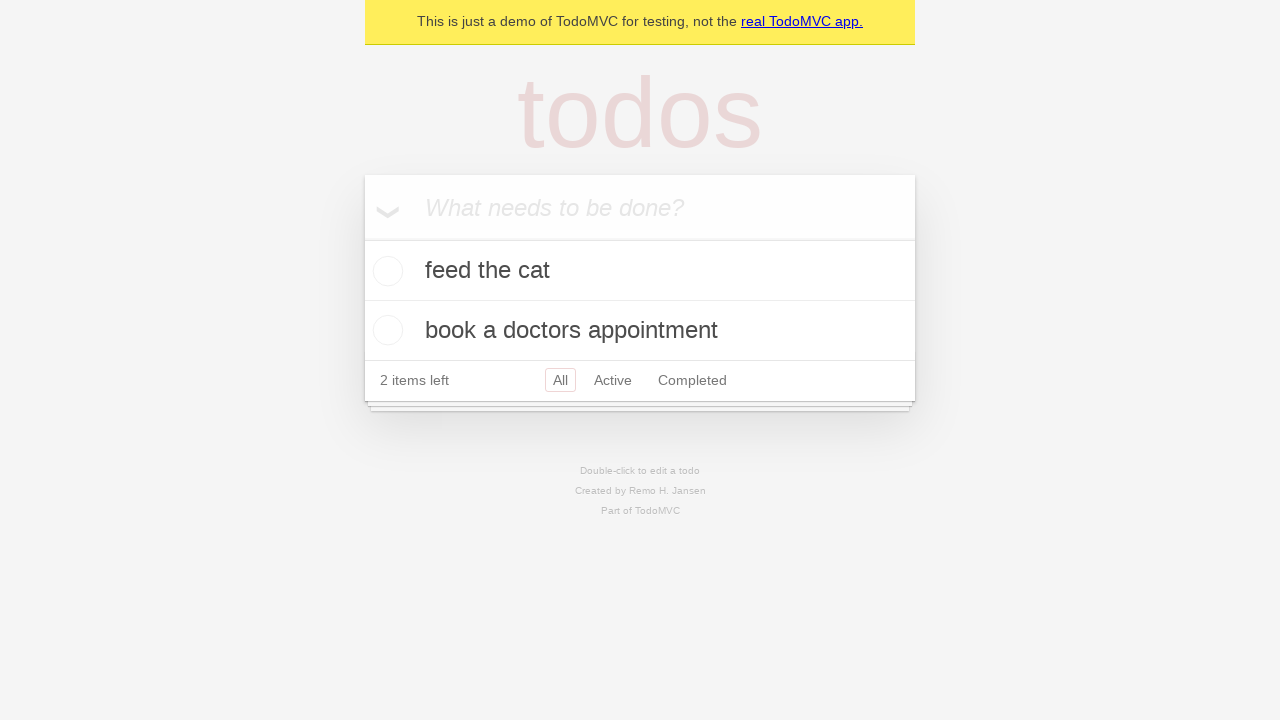